Tests the happy path of selecting a Samsung Galaxy S6 product, viewing its details, adding it to cart, navigating to the cart, and initiating the checkout process by clicking Place Order.

Starting URL: https://www.demoblaze.com/

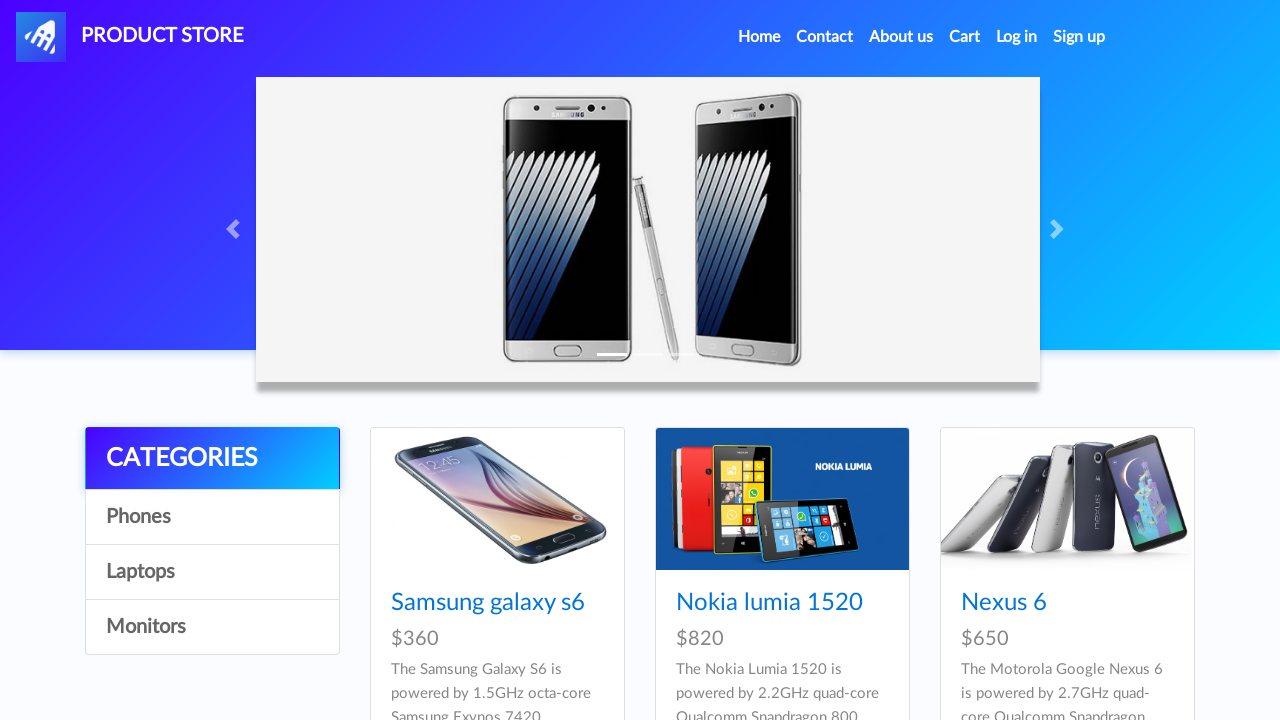

Landing page loaded with product cards visible
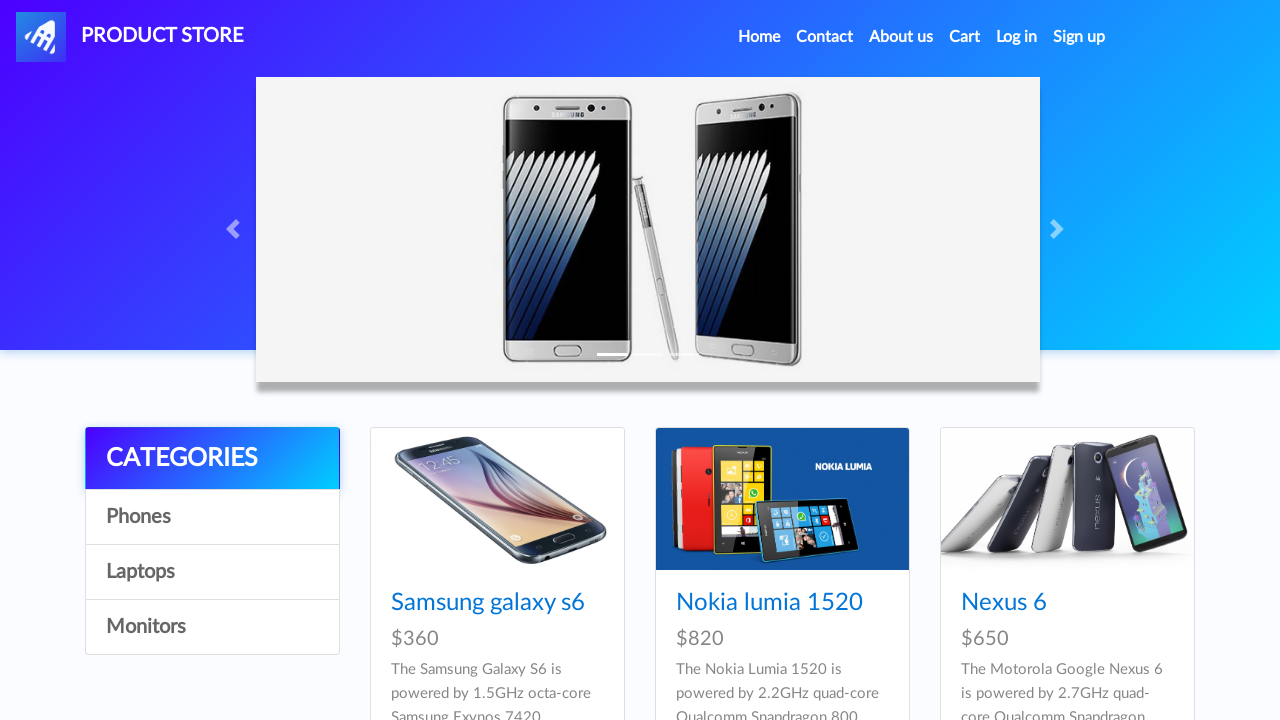

Clicked on Samsung Galaxy S6 product at (488, 603) on a:has-text('Samsung galaxy s6')
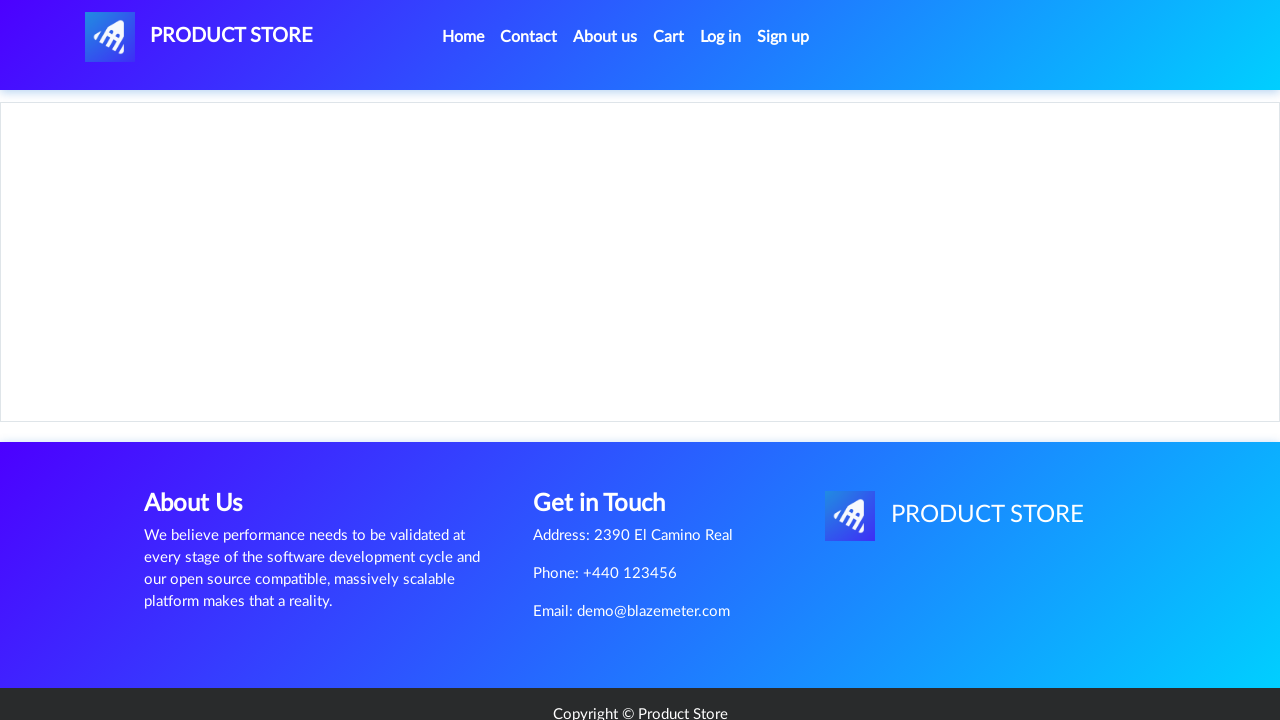

Product details page loaded
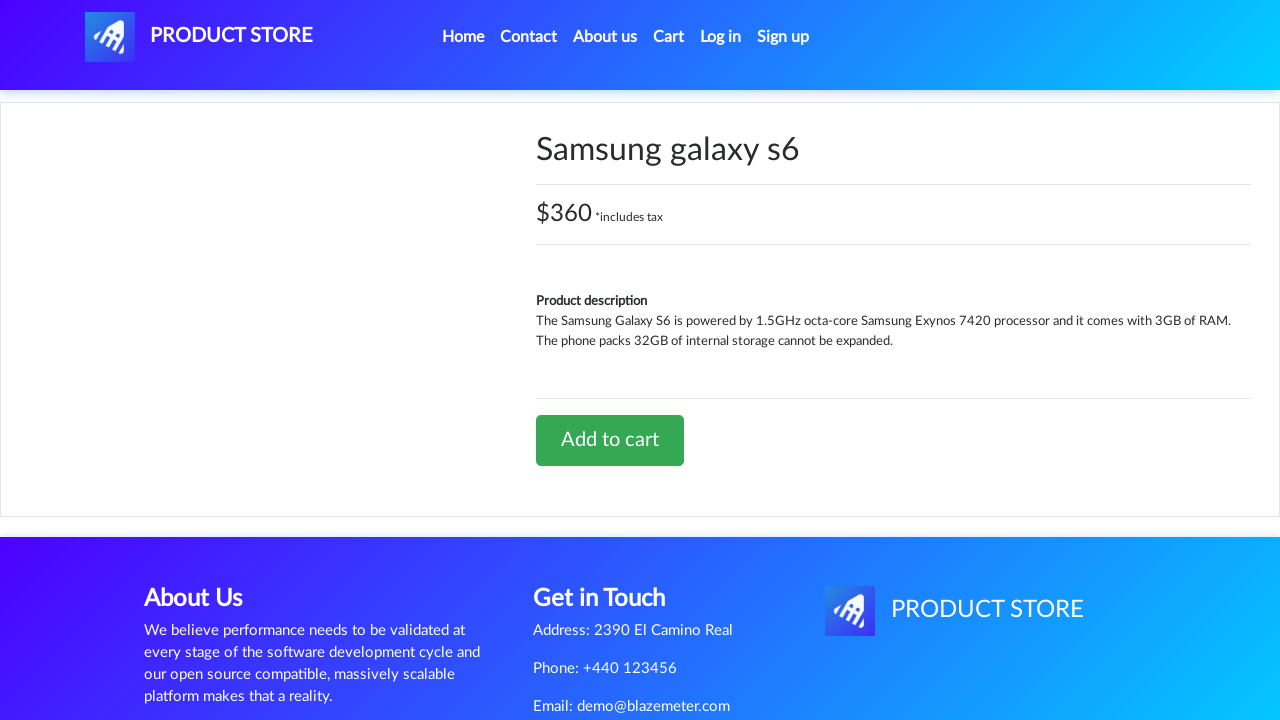

Product title is visible
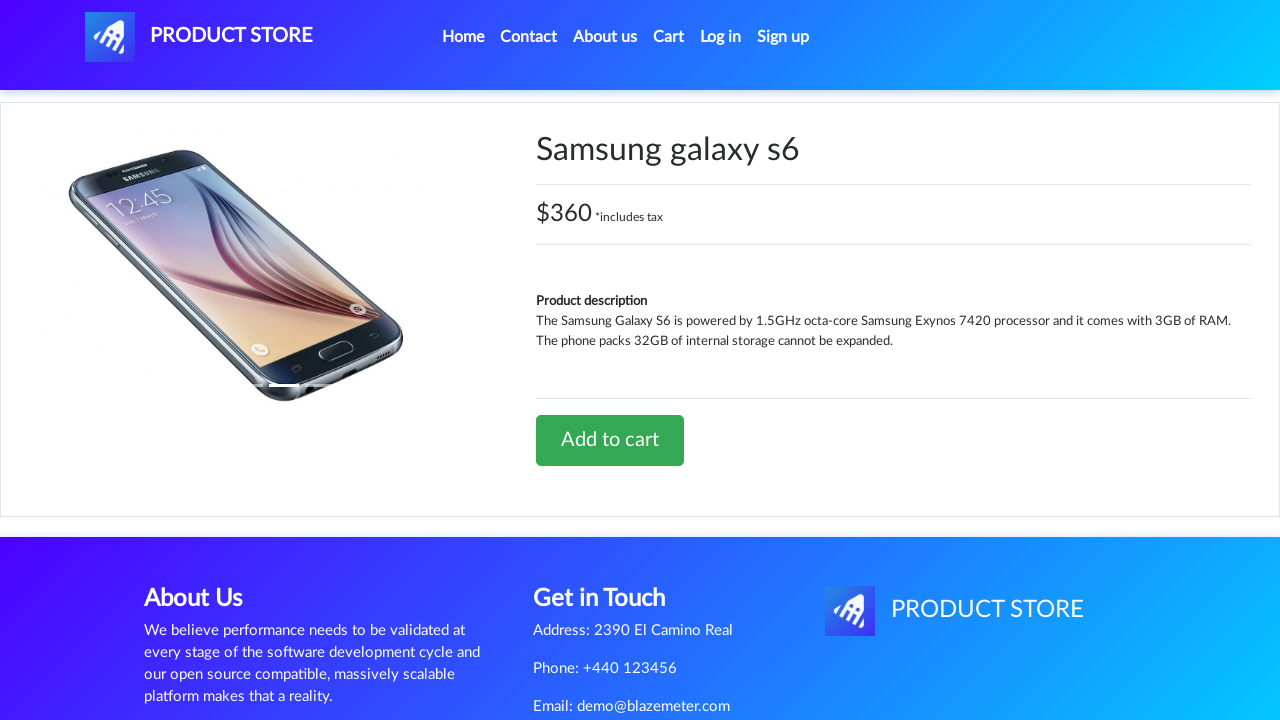

Product price is visible
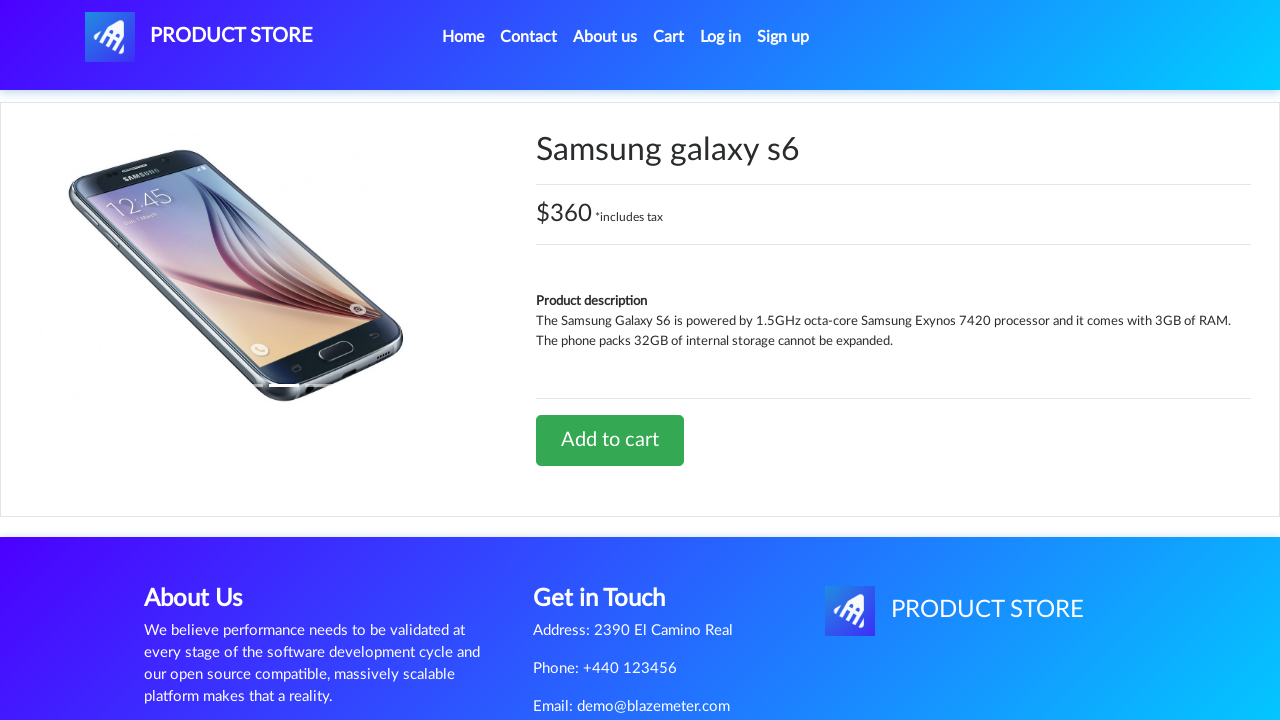

Product description is visible
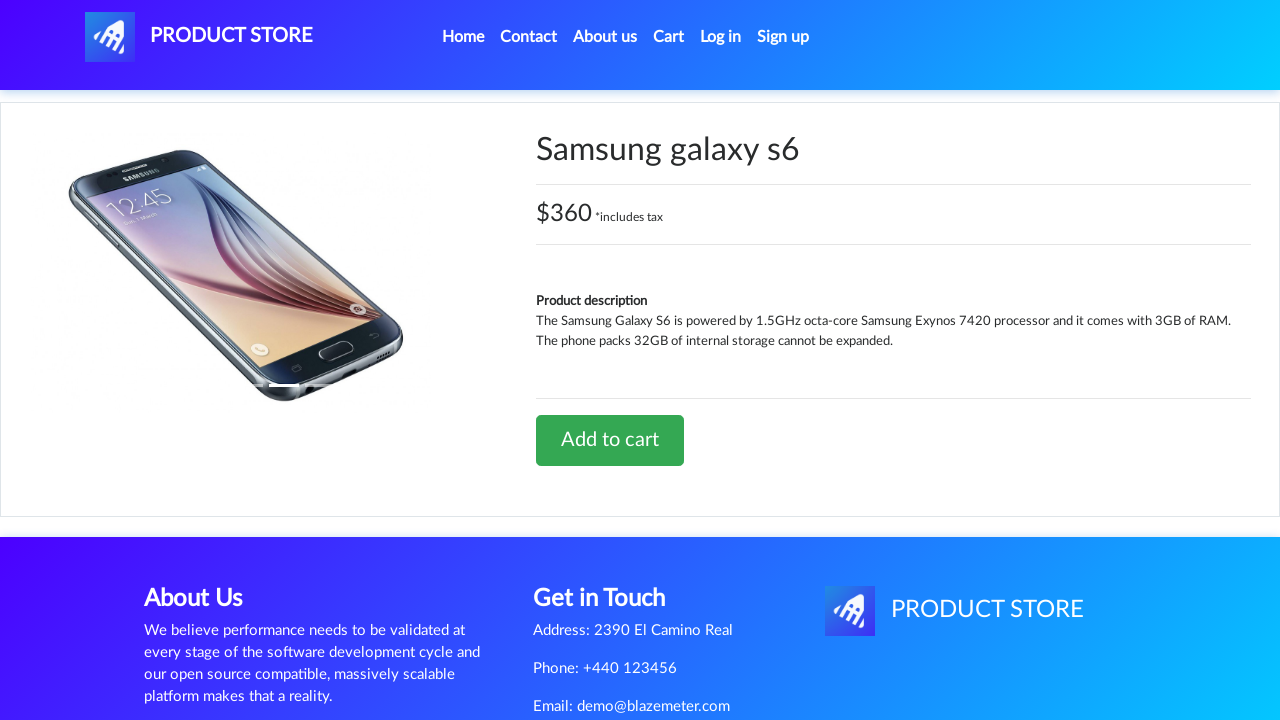

Product image is visible
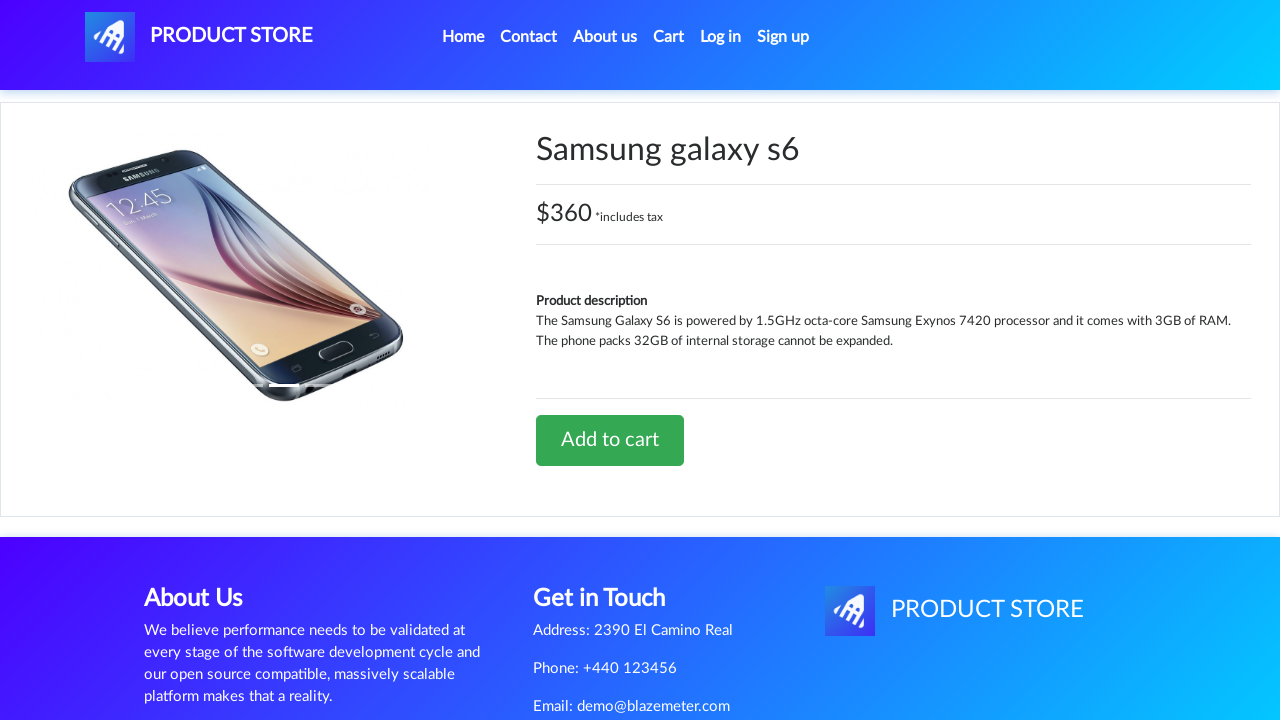

Clicked 'Add to cart' button at (610, 440) on a:has-text('Add to cart')
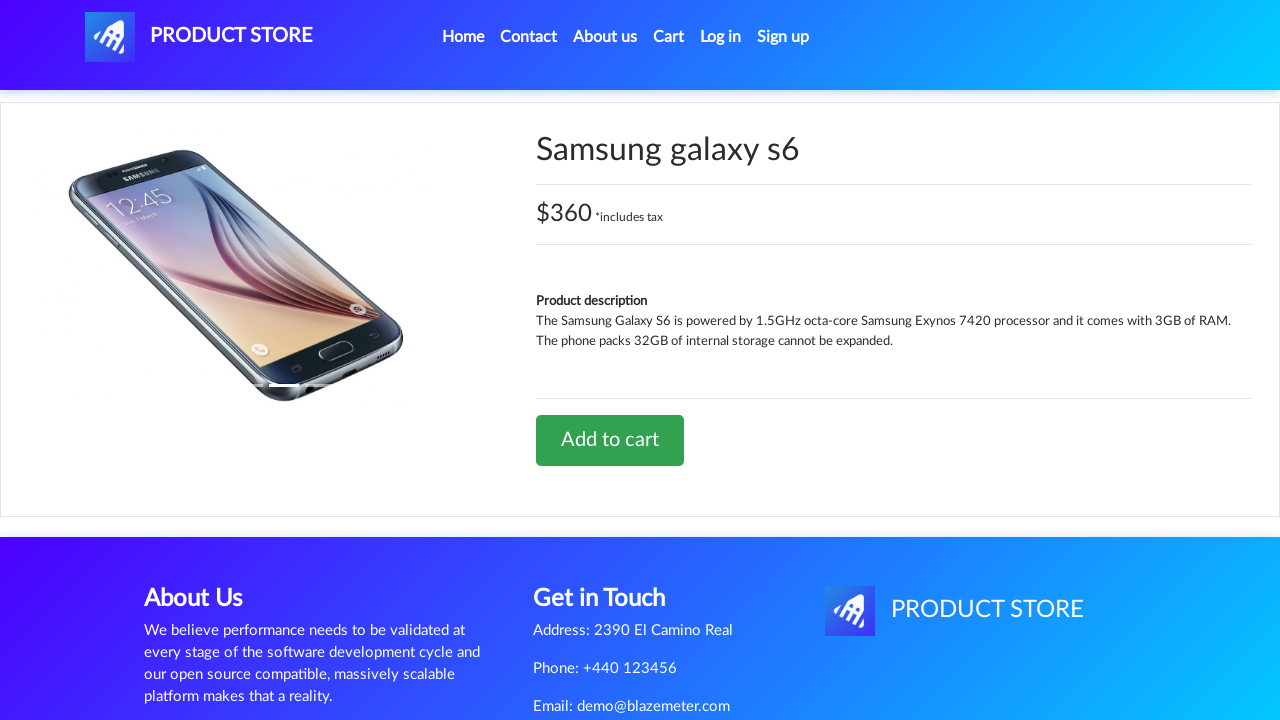

Accepted alert dialog and waited for confirmation
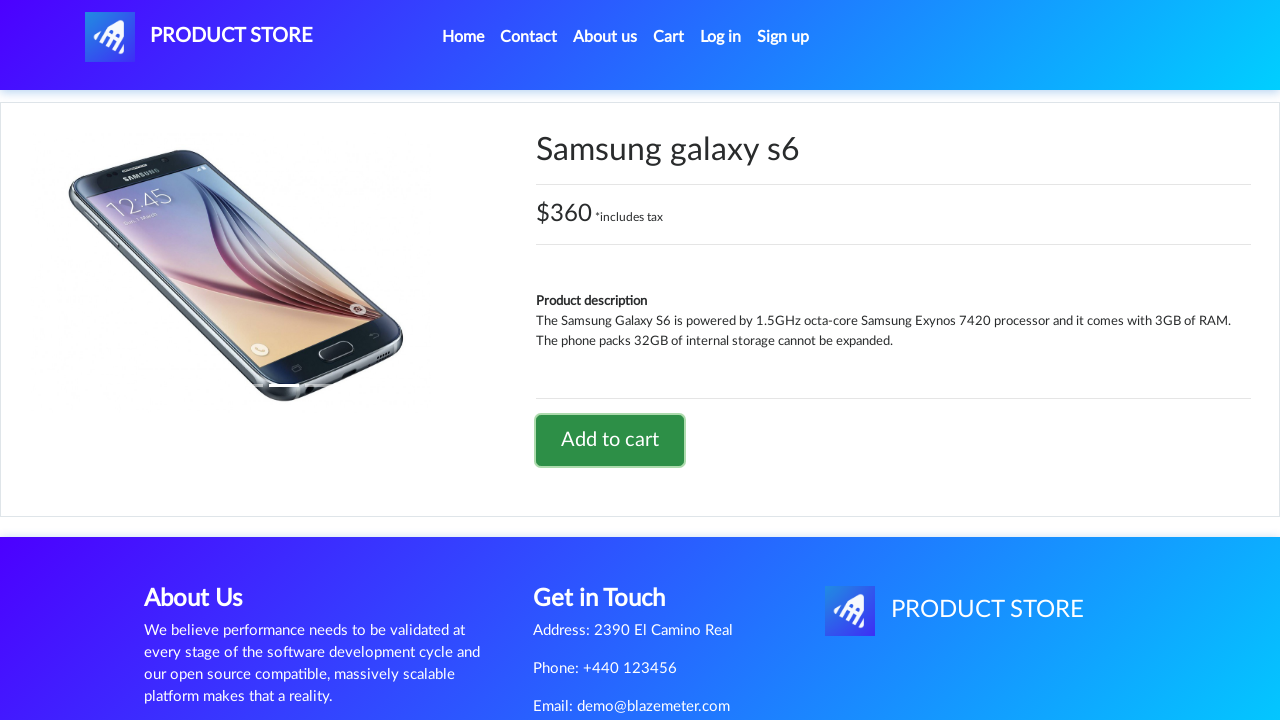

Clicked on Cart link in navigation at (669, 37) on #cartur
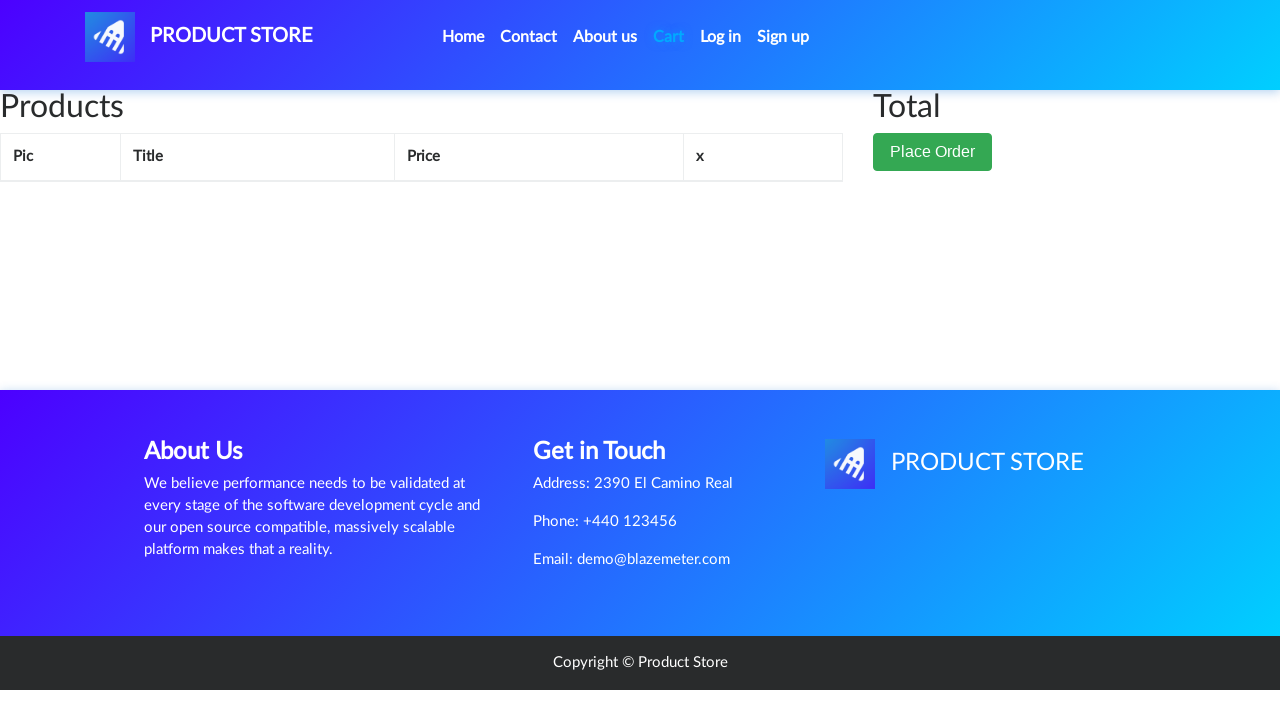

Cart page loaded
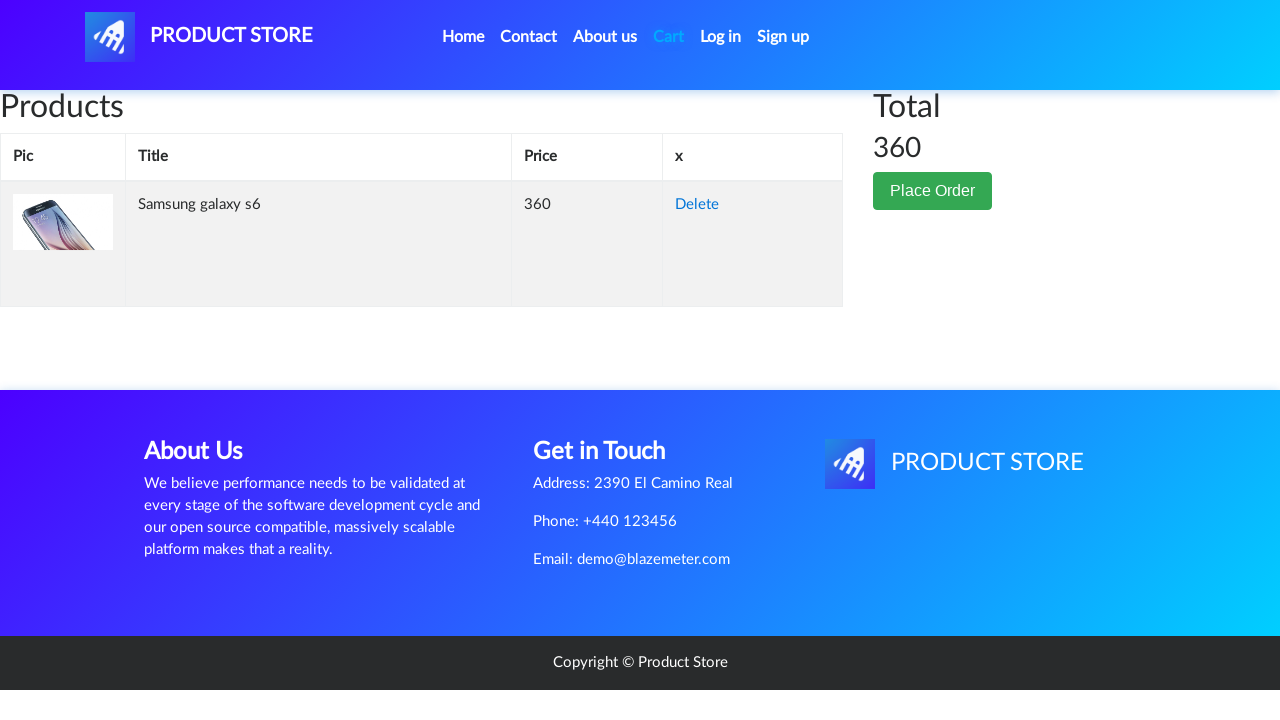

Product image is visible in cart
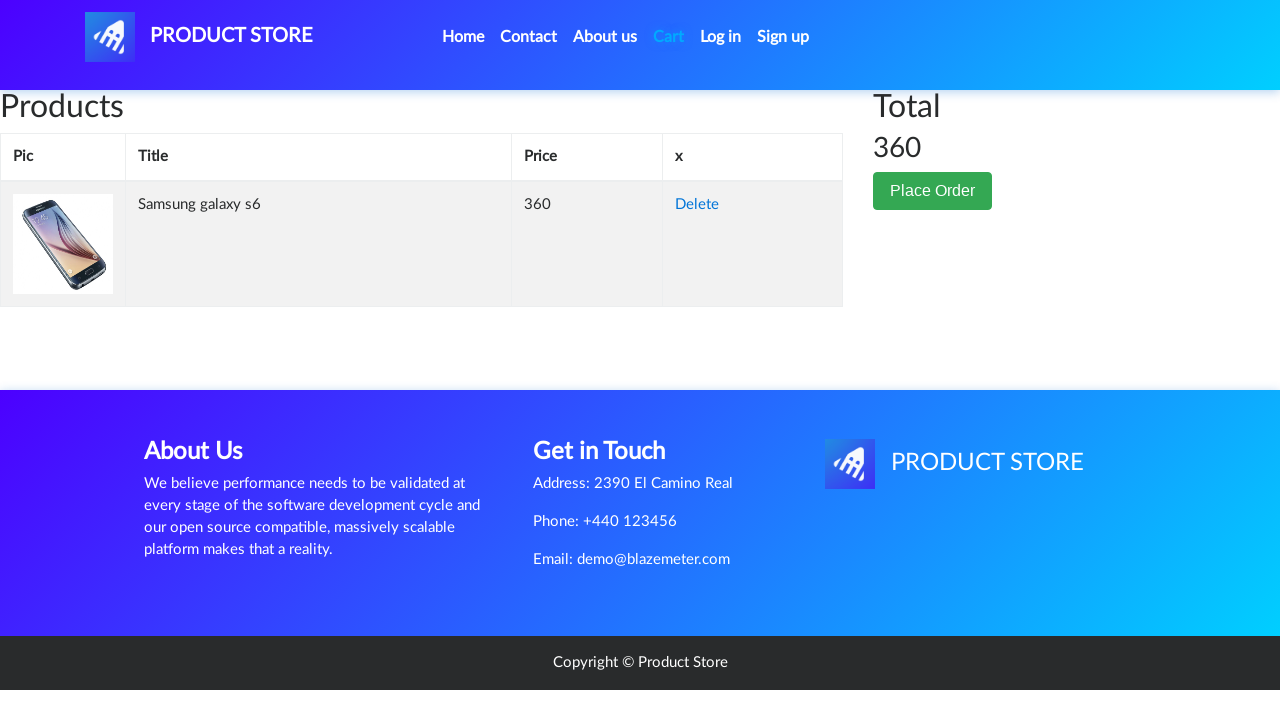

Product title is visible in cart
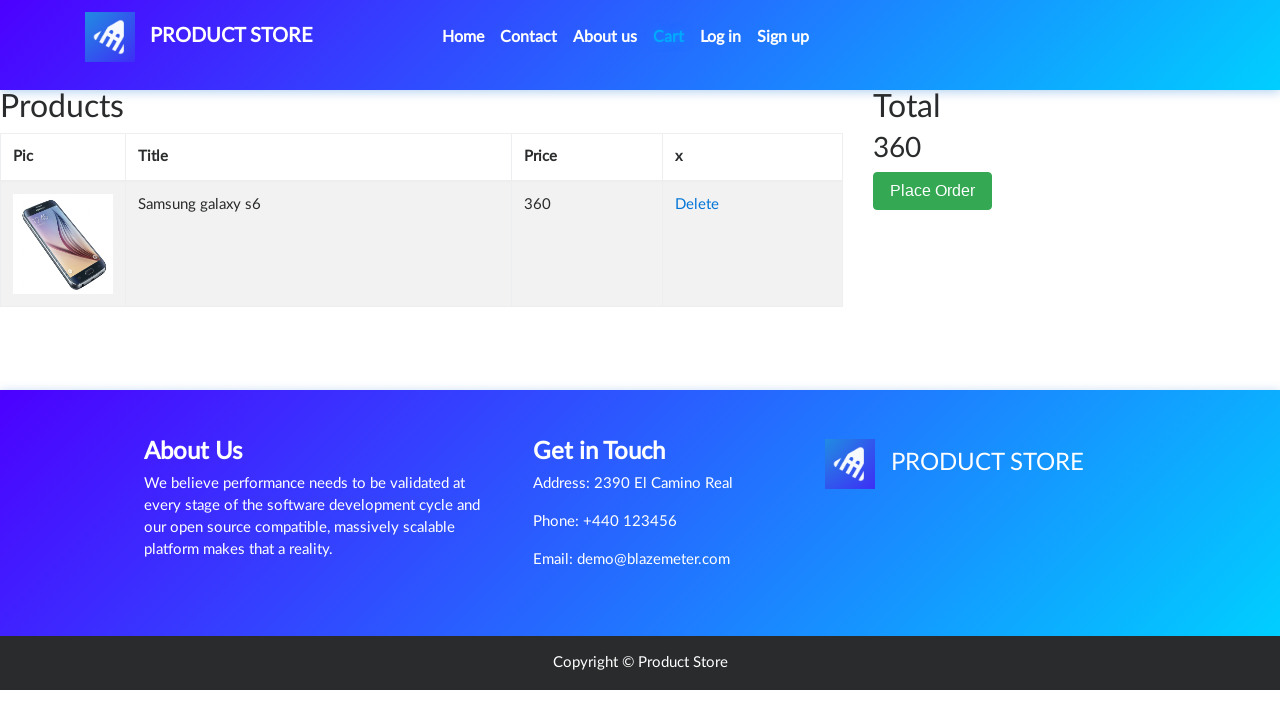

Product price is visible in cart
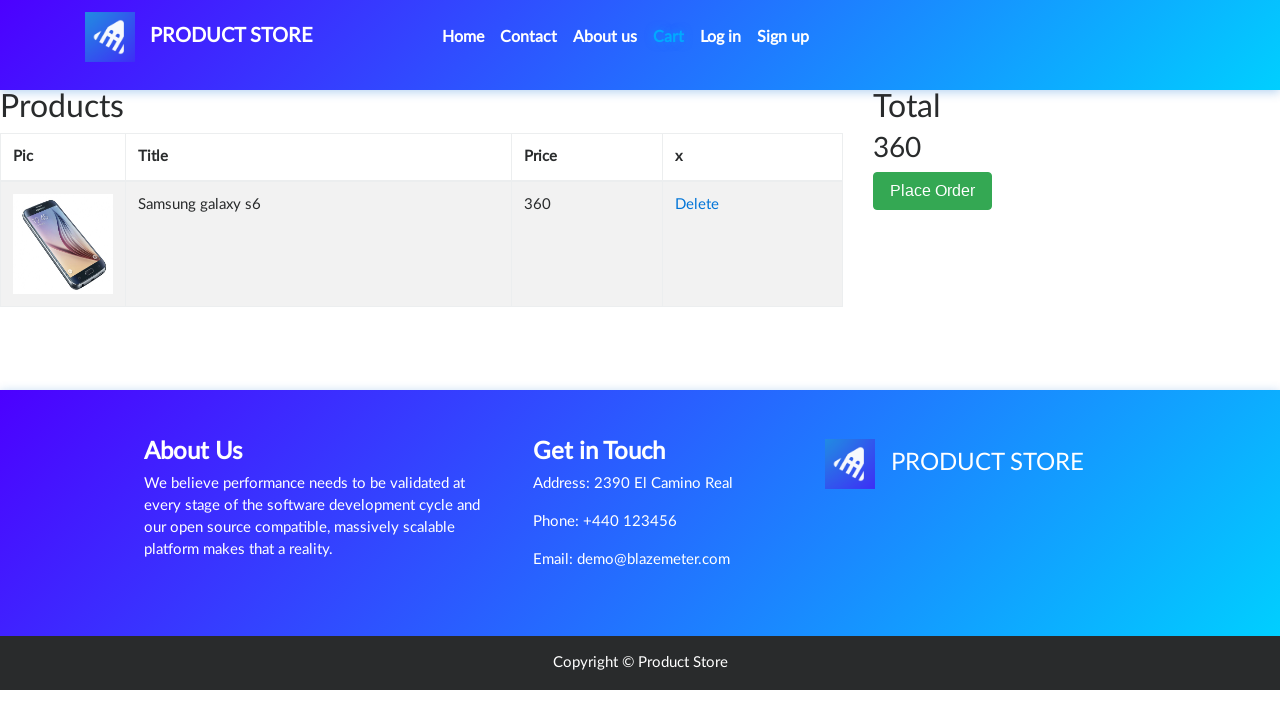

Delete link is visible in cart
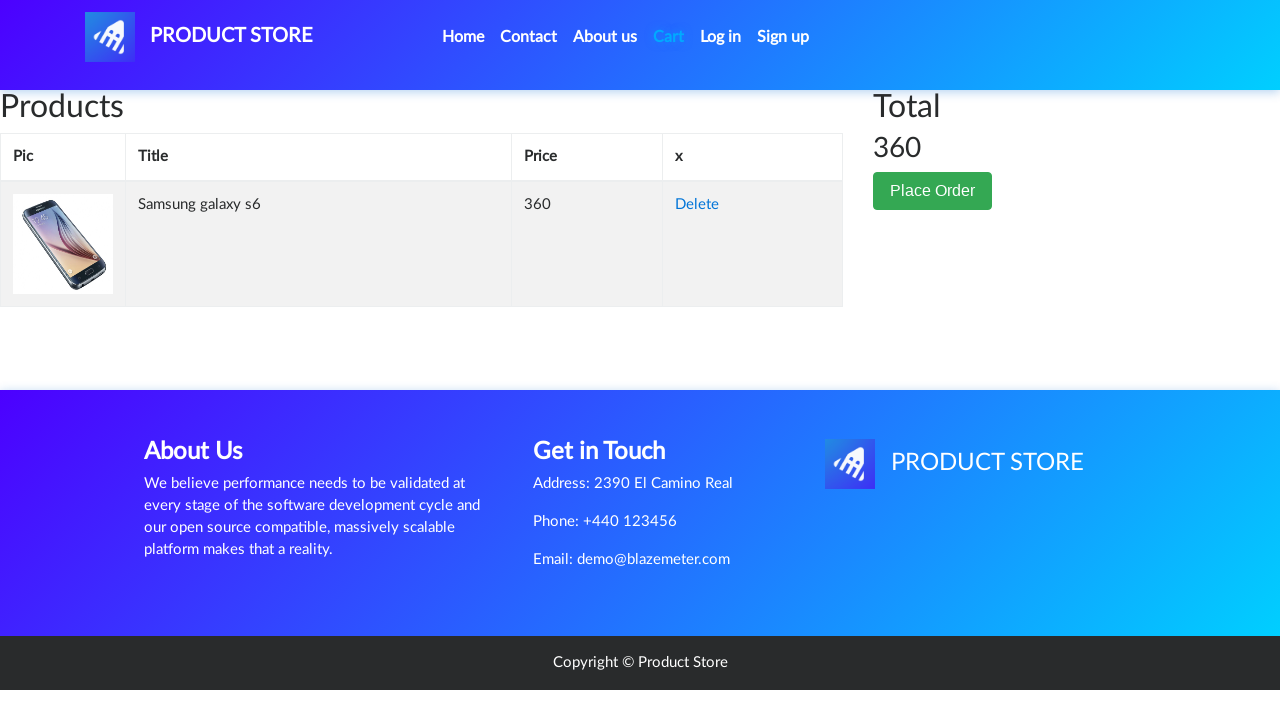

Total price is visible in cart
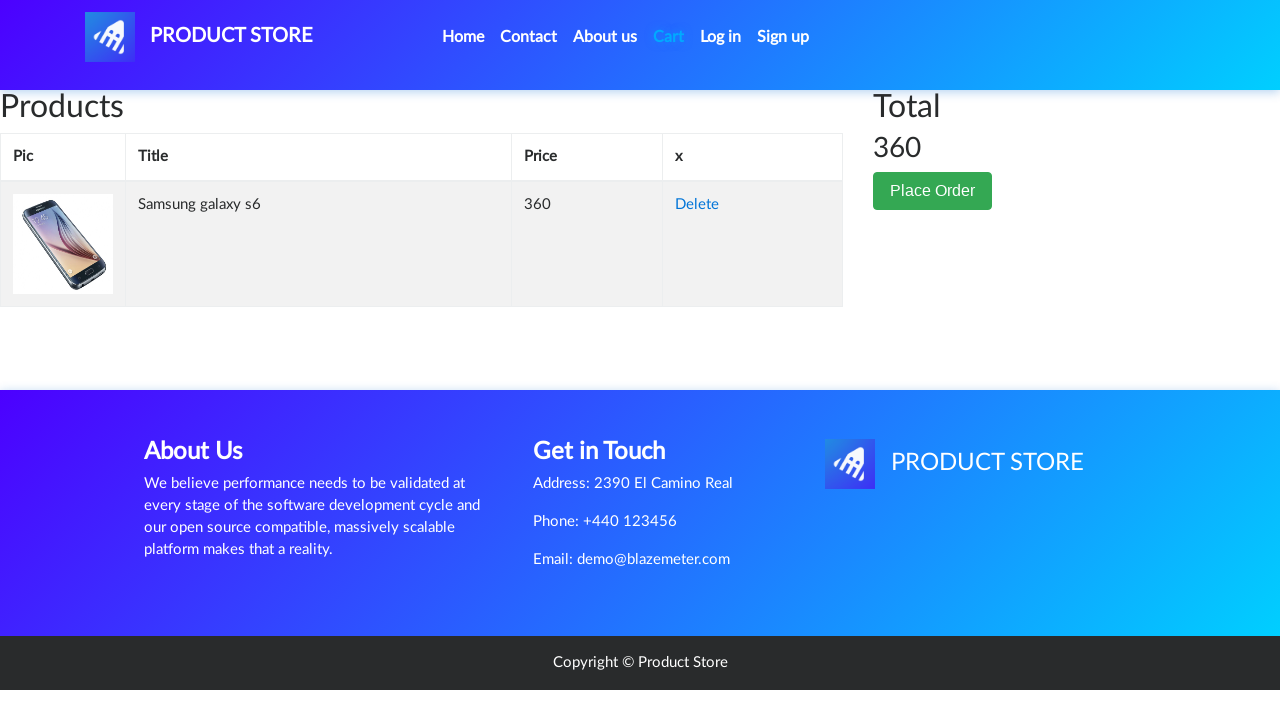

Clicked 'Place Order' button at (933, 191) on button:has-text('Place Order')
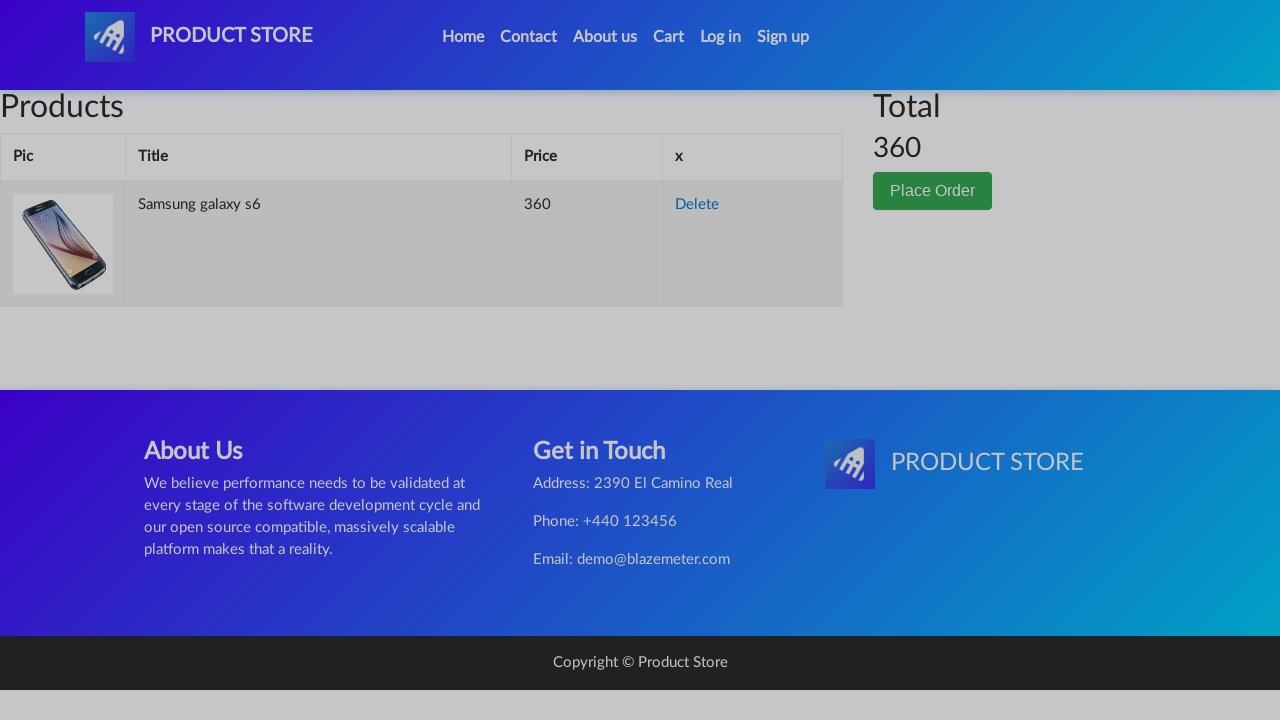

Order modal appeared
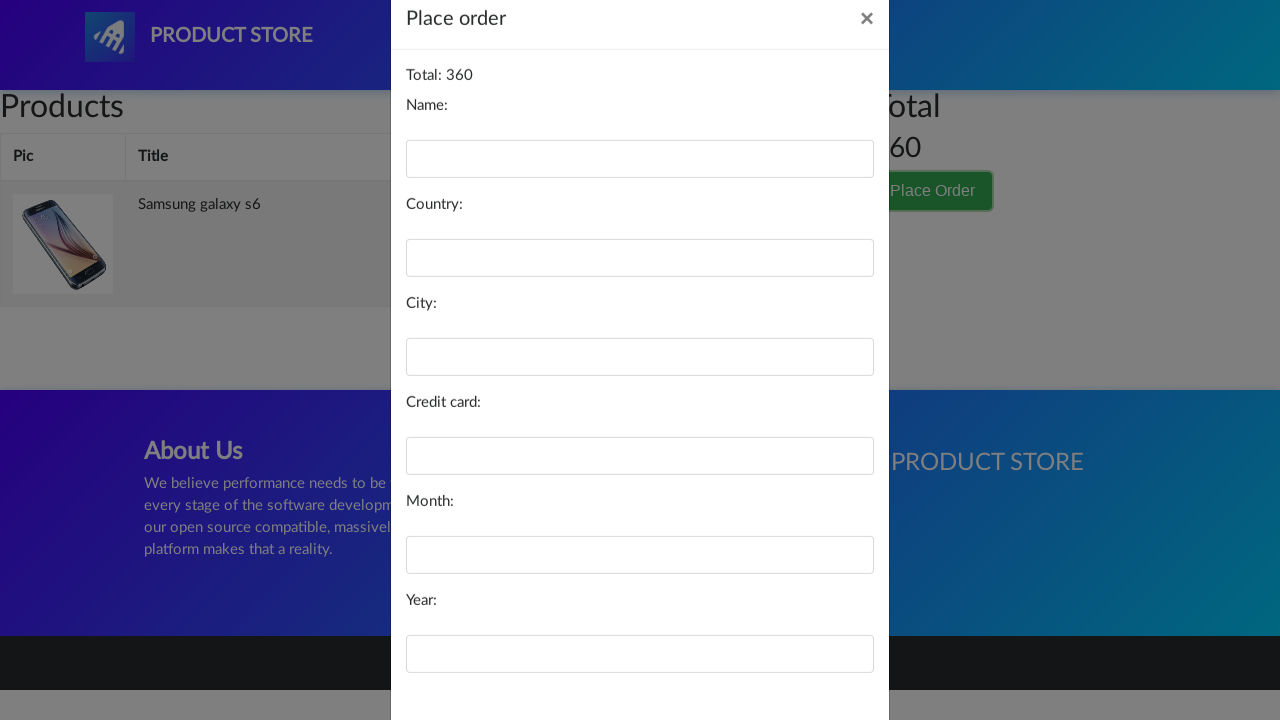

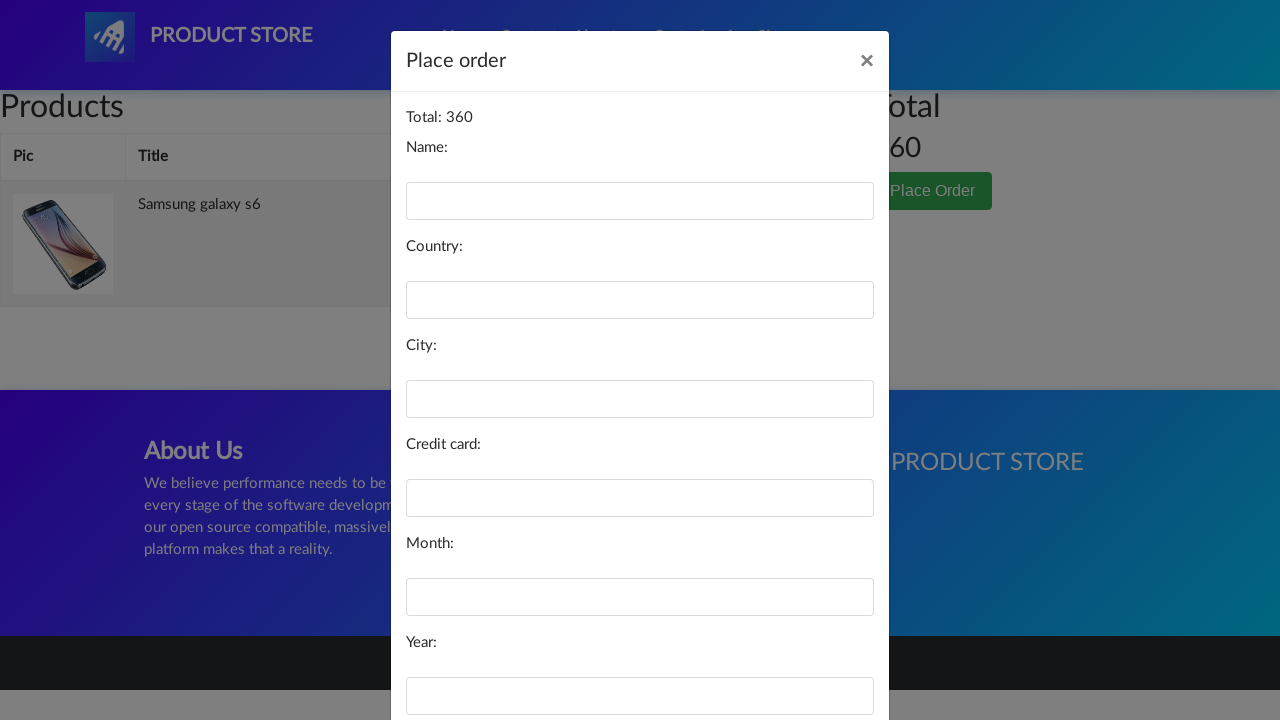